Tests JavaScript prompt alert by clicking a button to trigger it, entering text into the prompt, and accepting it

Starting URL: https://v1.training-support.net/selenium/javascript-alerts

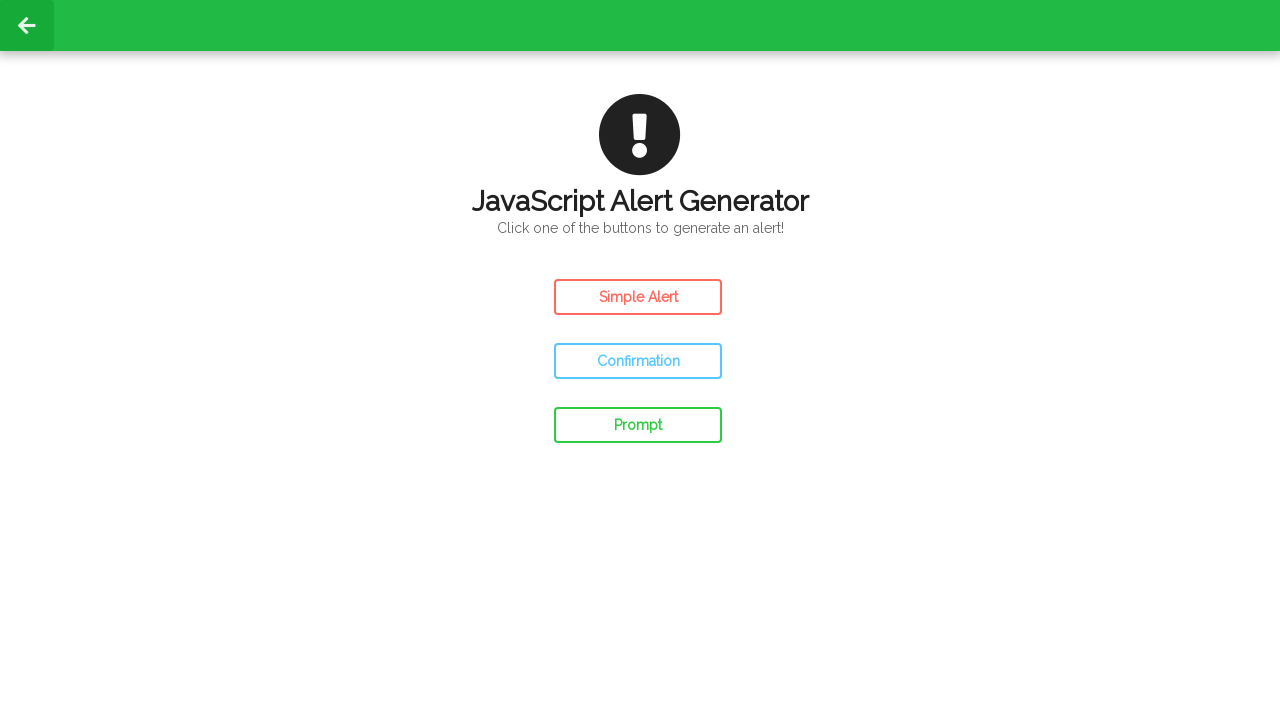

Set up dialog handler to accept prompt with text 'Awesome!'
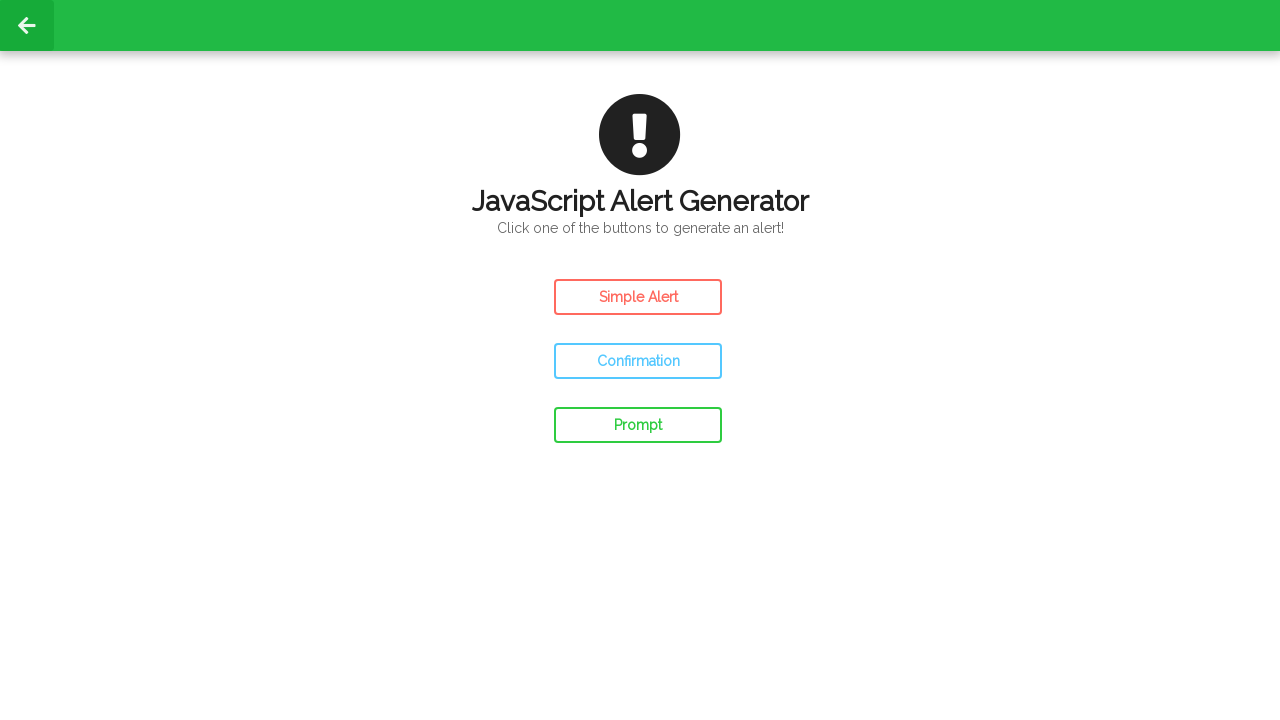

Clicked prompt button to trigger JavaScript alert at (638, 425) on #prompt
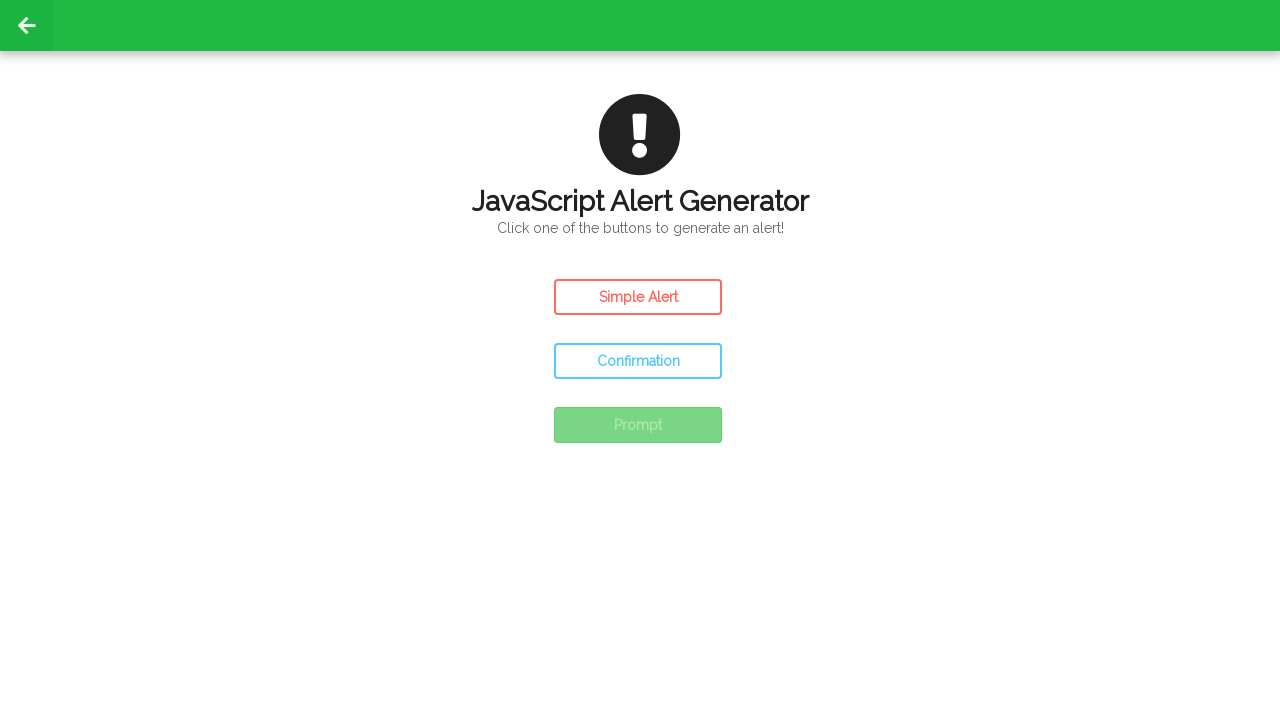

Waited for prompt alert to be processed
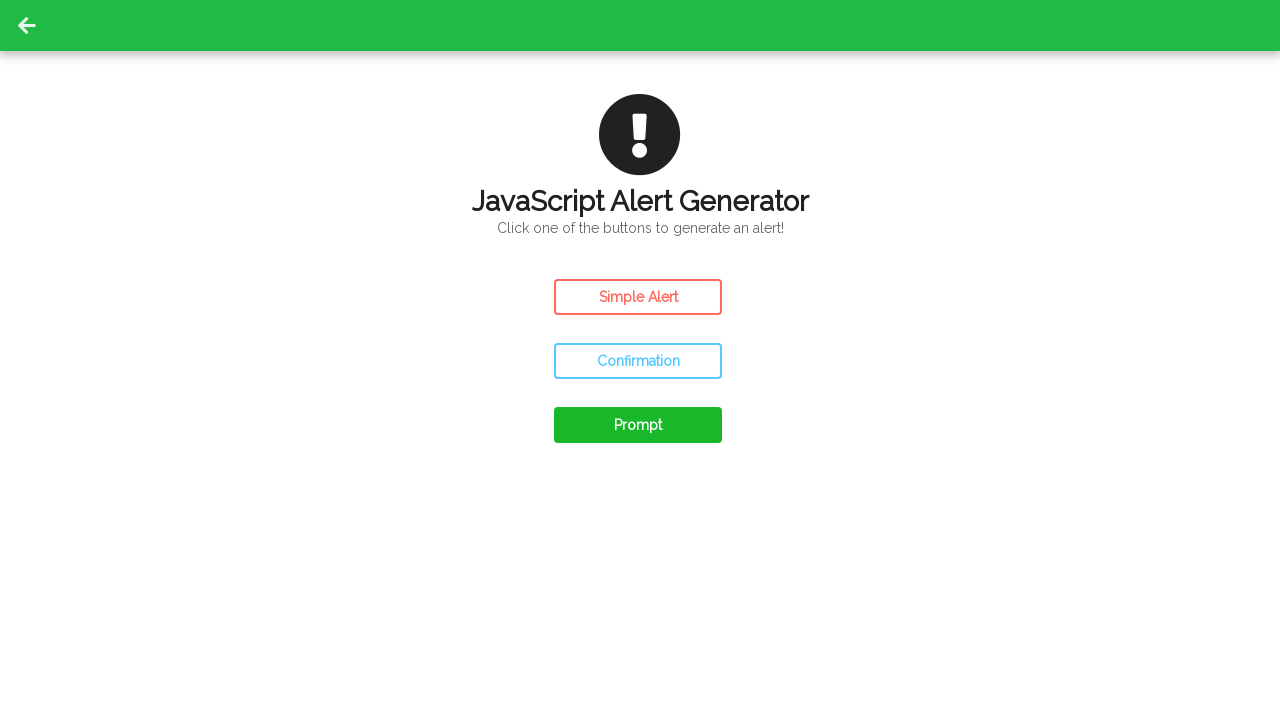

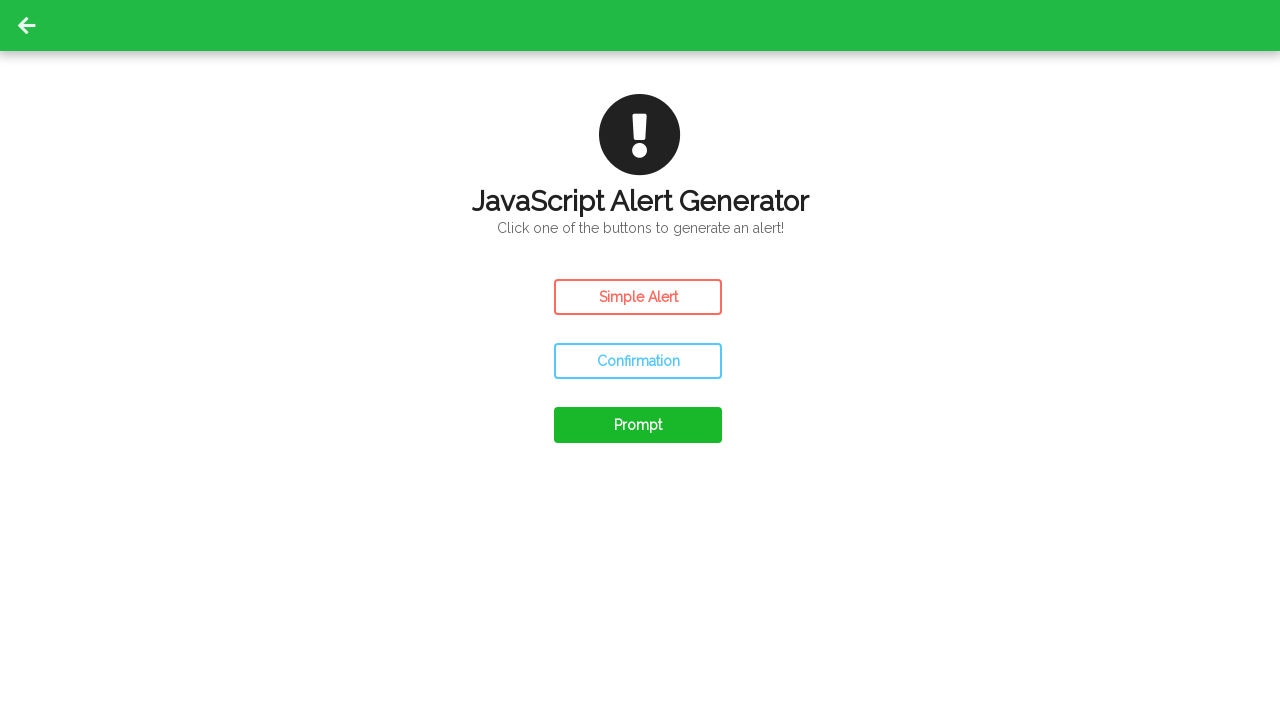